Navigates to an HTML forms tutorial page and clicks all checkboxes present on the page to select them.

Starting URL: http://www.echoecho.com/htmlforms09.htm

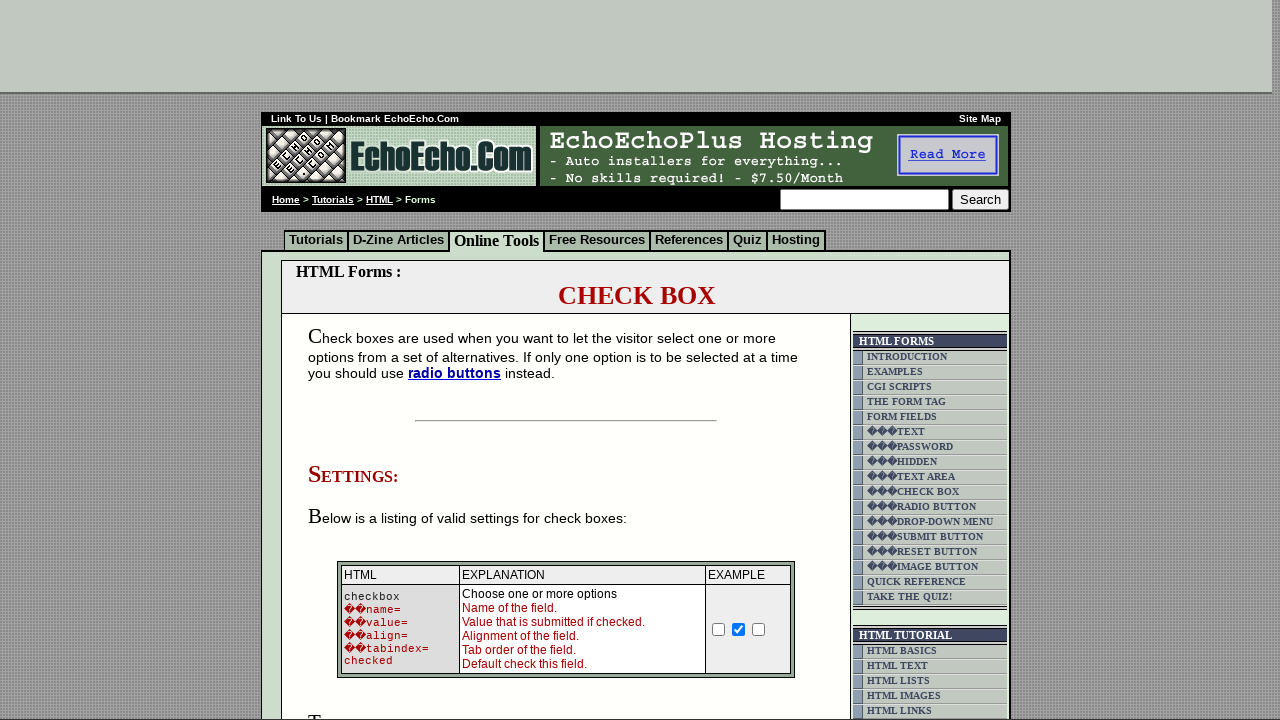

Waited for checkboxes to load on the HTML forms tutorial page
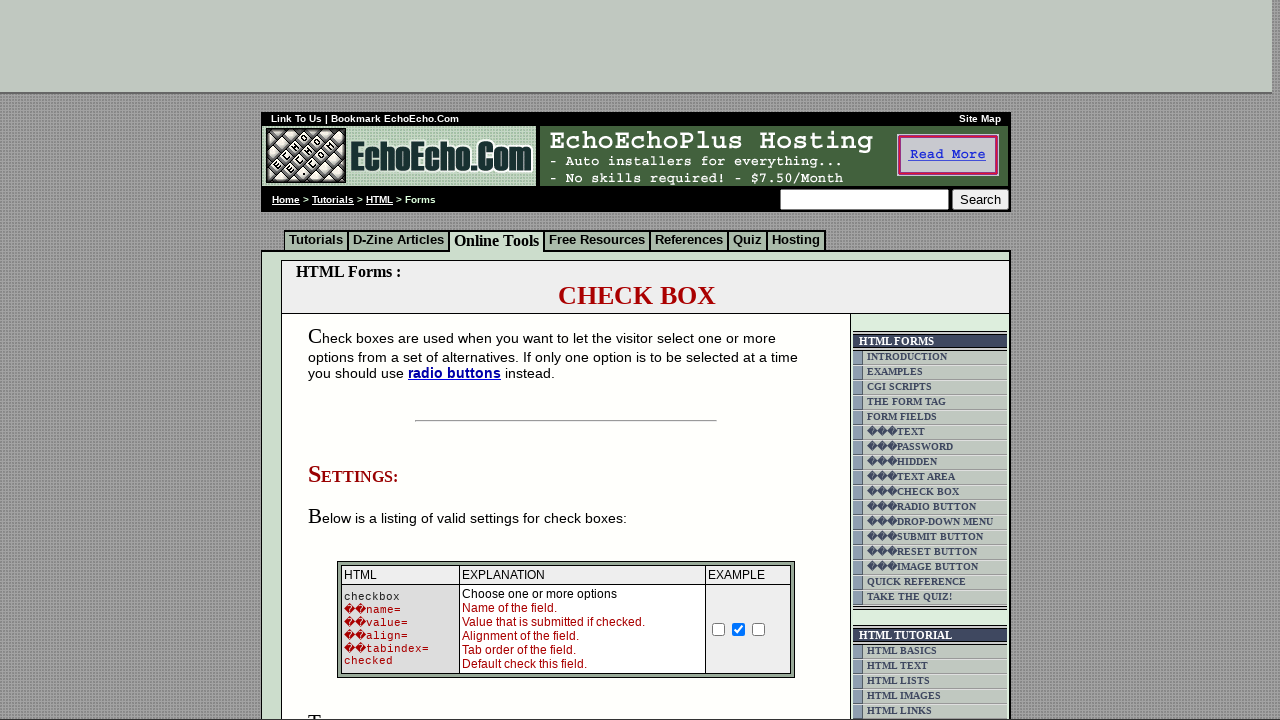

Found 6 checkboxes on the page
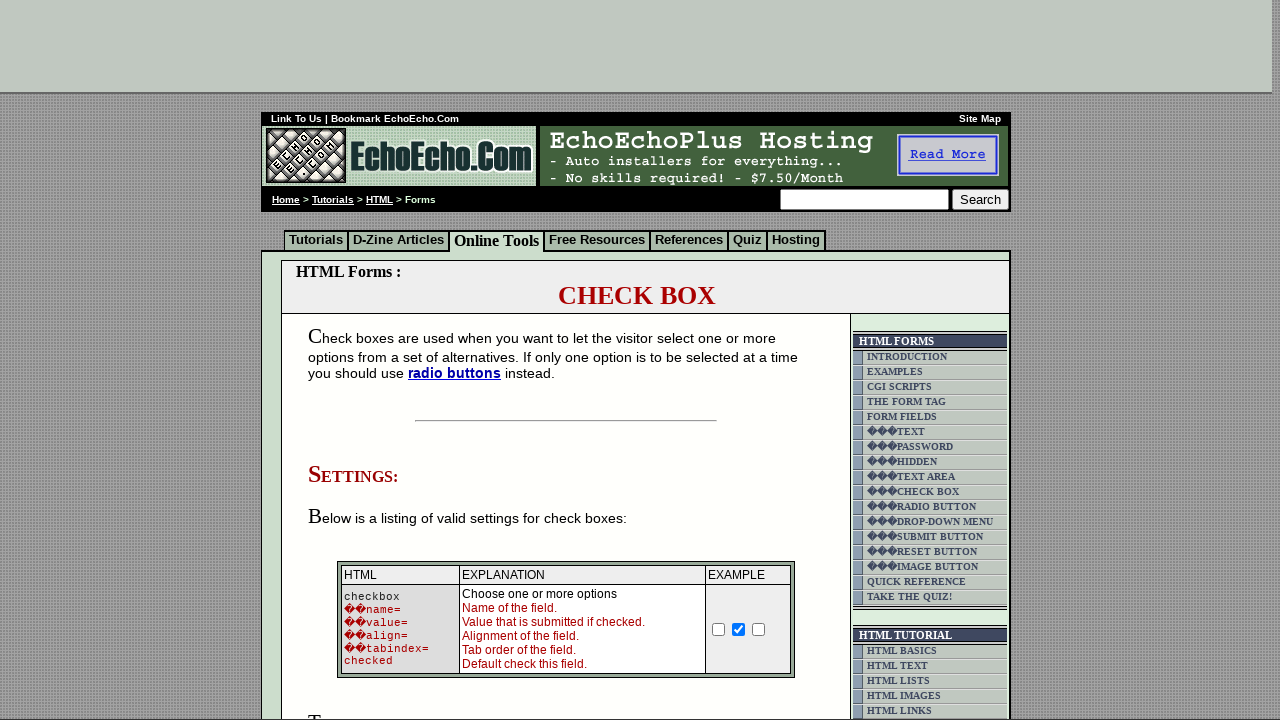

Clicked checkbox 1 of 6 at (719, 629) on input[type='checkbox'] >> nth=0
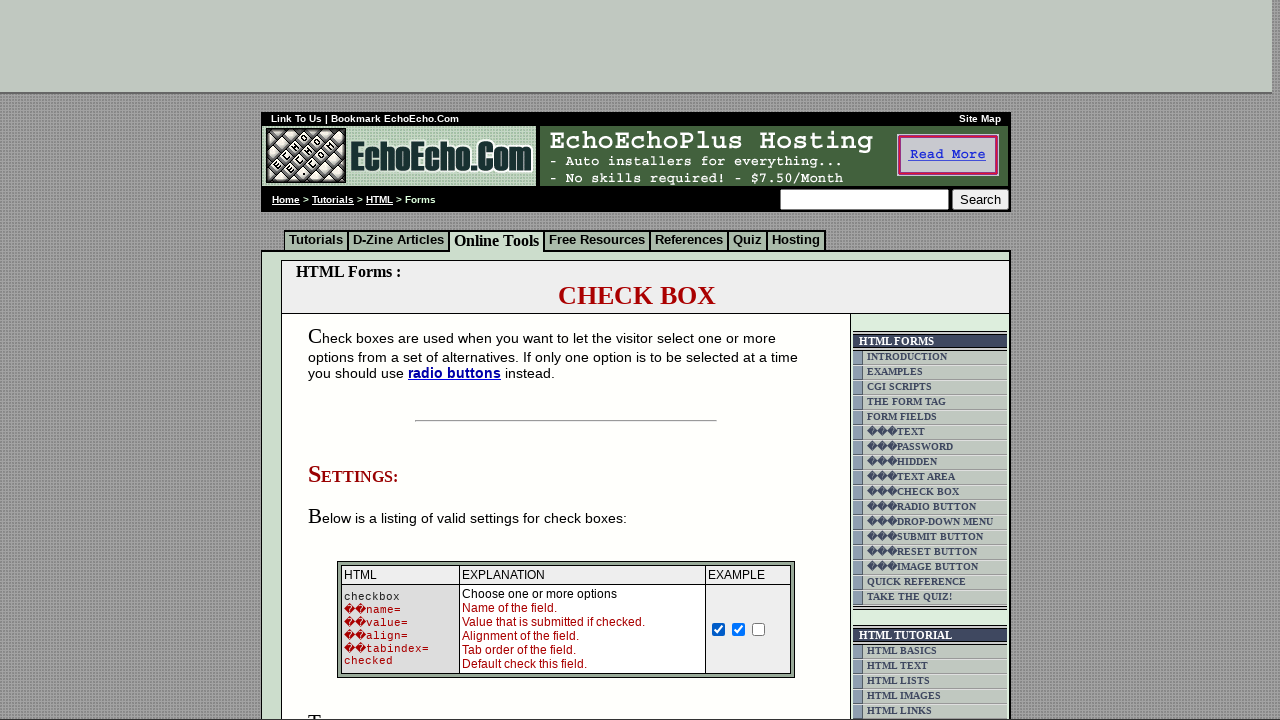

Clicked checkbox 2 of 6 at (739, 629) on input[type='checkbox'] >> nth=1
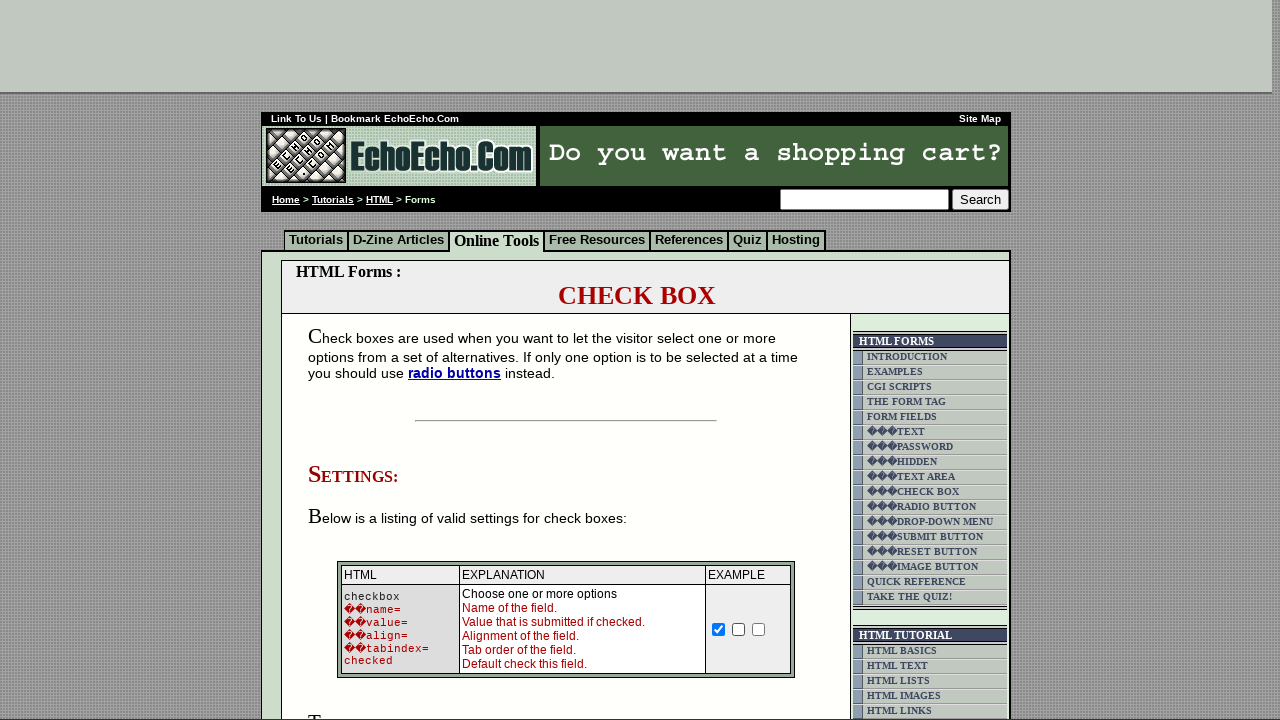

Clicked checkbox 3 of 6 at (759, 629) on input[type='checkbox'] >> nth=2
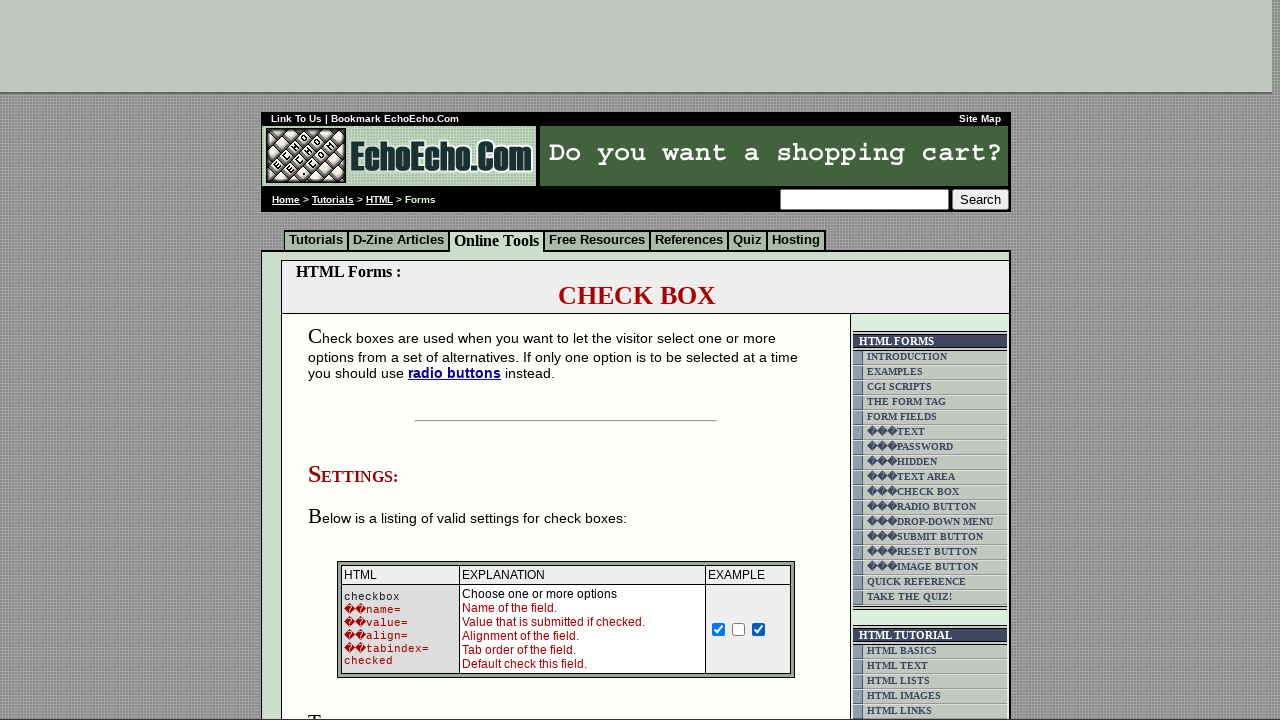

Clicked checkbox 4 of 6 at (354, 360) on input[type='checkbox'] >> nth=3
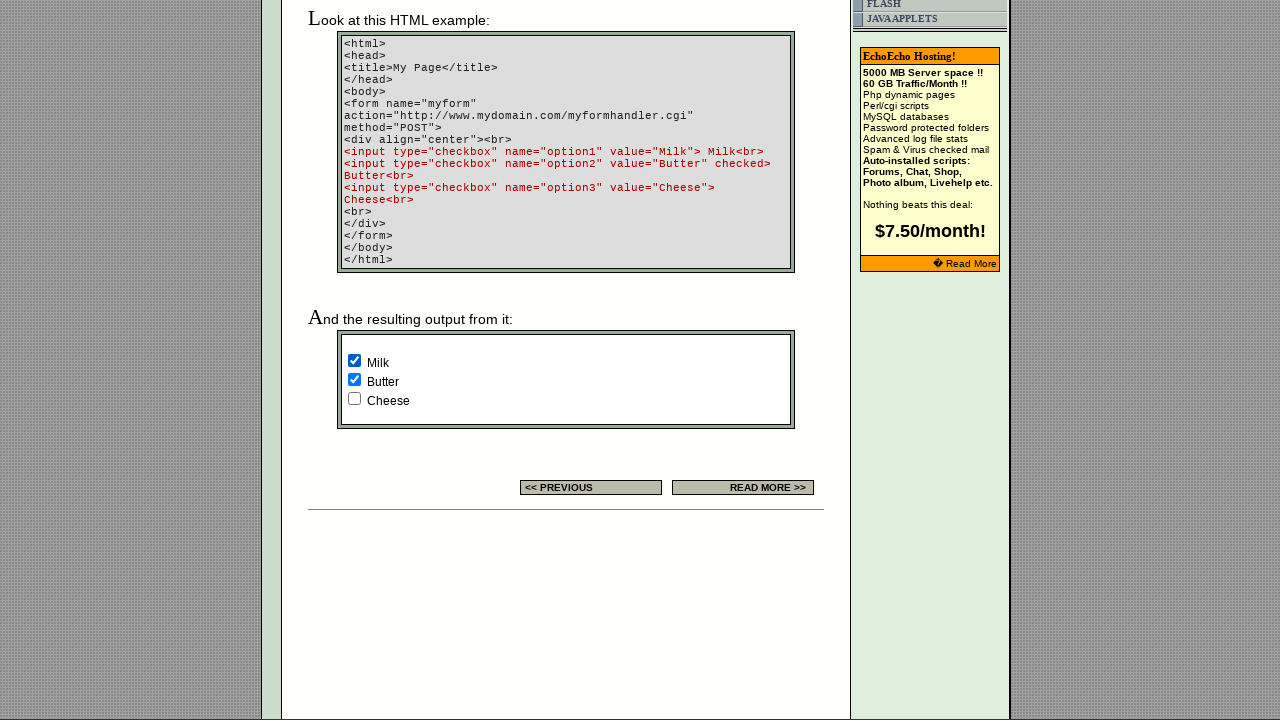

Clicked checkbox 5 of 6 at (354, 380) on input[type='checkbox'] >> nth=4
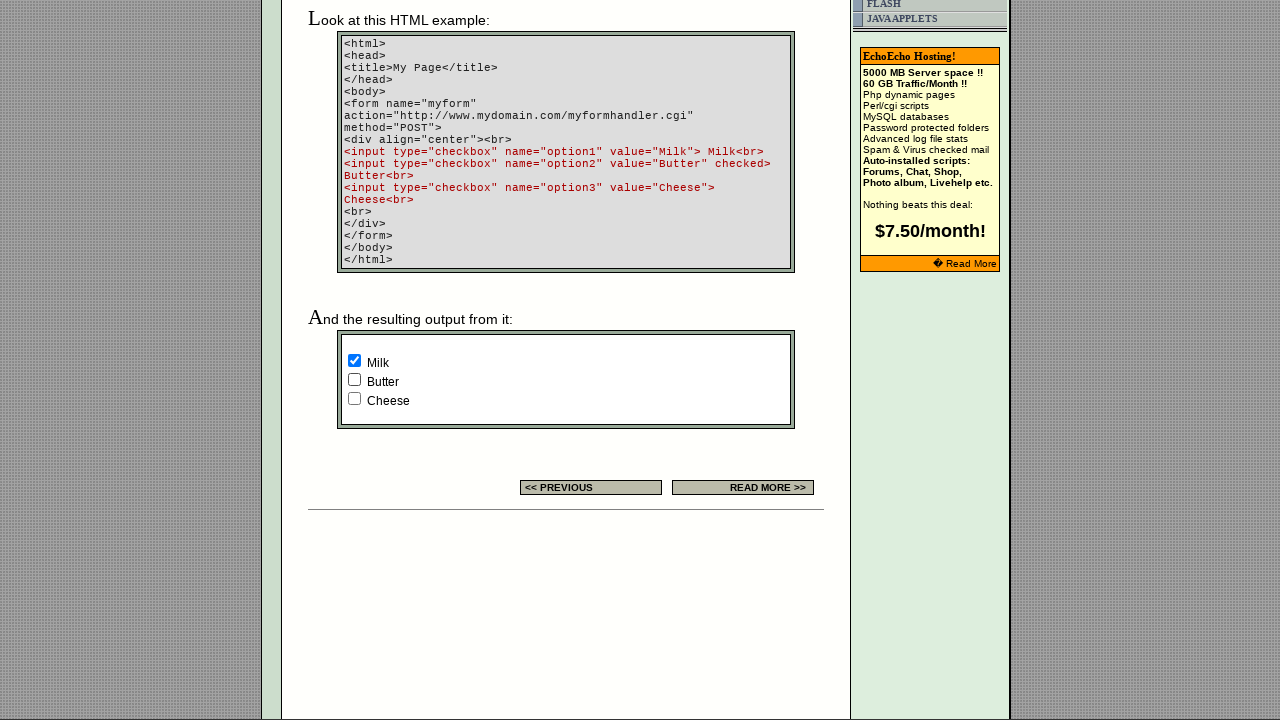

Clicked checkbox 6 of 6 at (354, 398) on input[type='checkbox'] >> nth=5
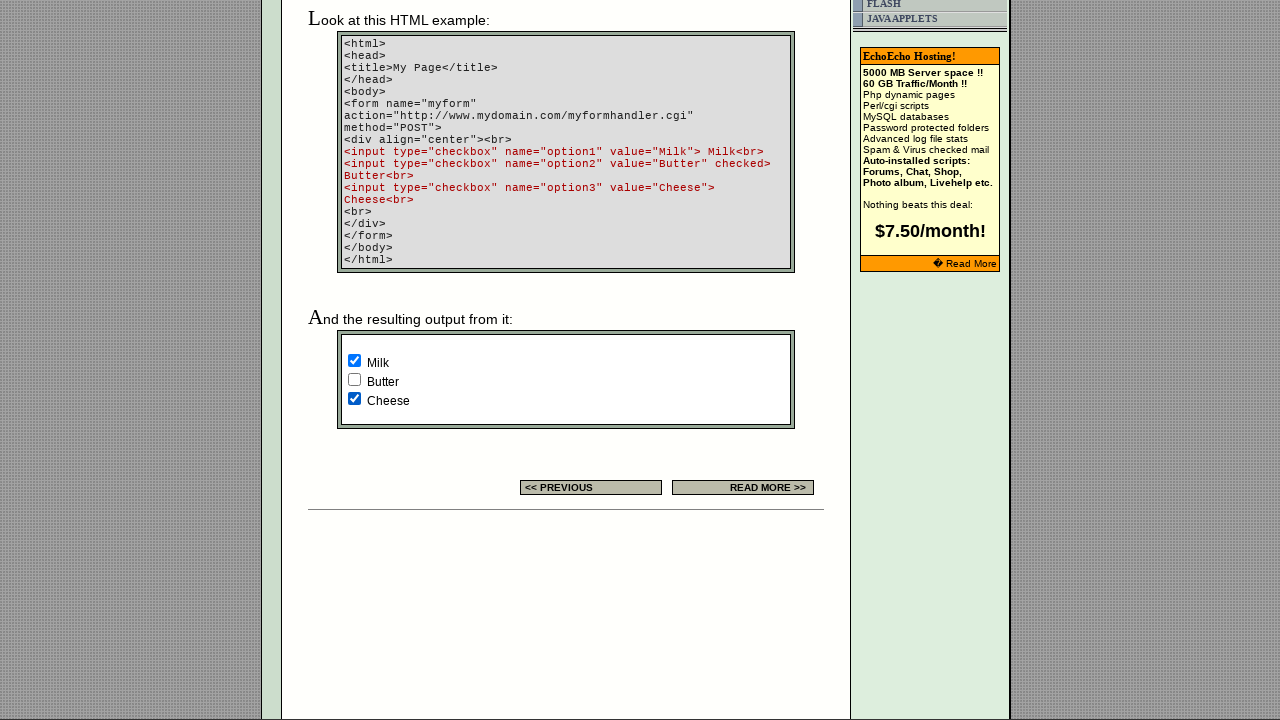

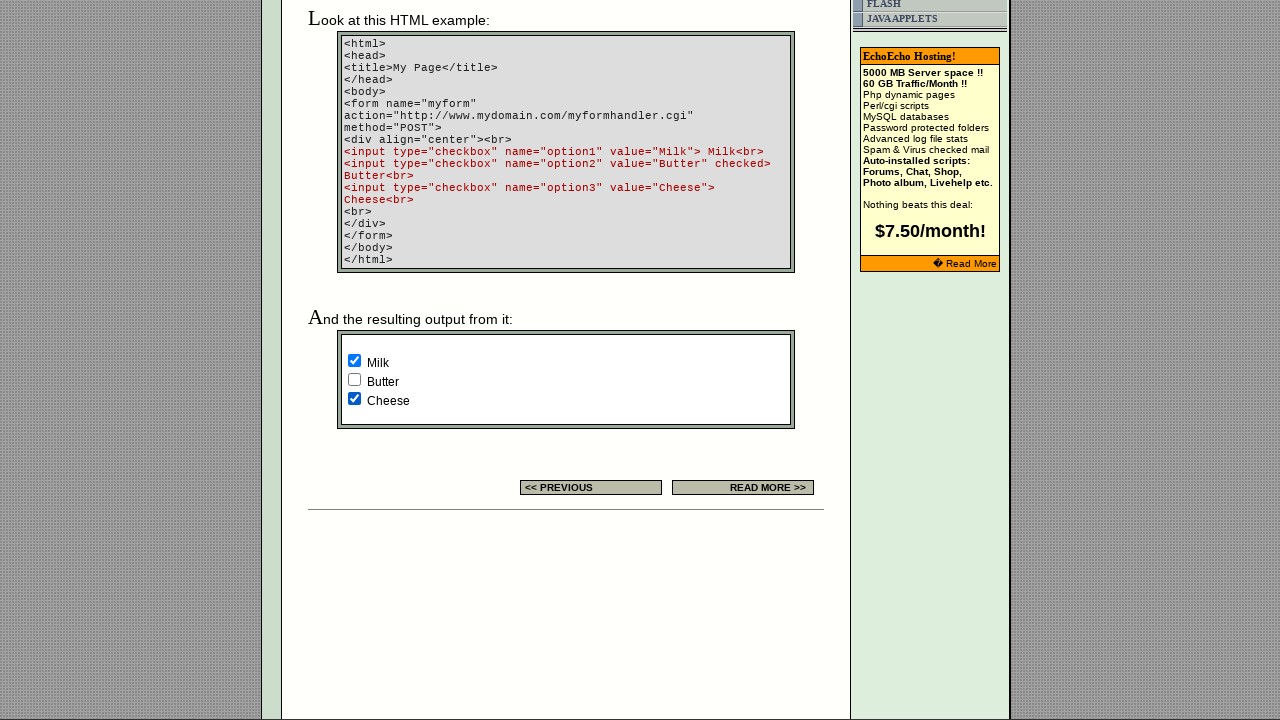